Tests a registration form by filling out various form fields including text inputs, radio buttons, checkboxes, dropdown selects, and a multi-select language picker.

Starting URL: https://demo.automationtesting.in/Register.html

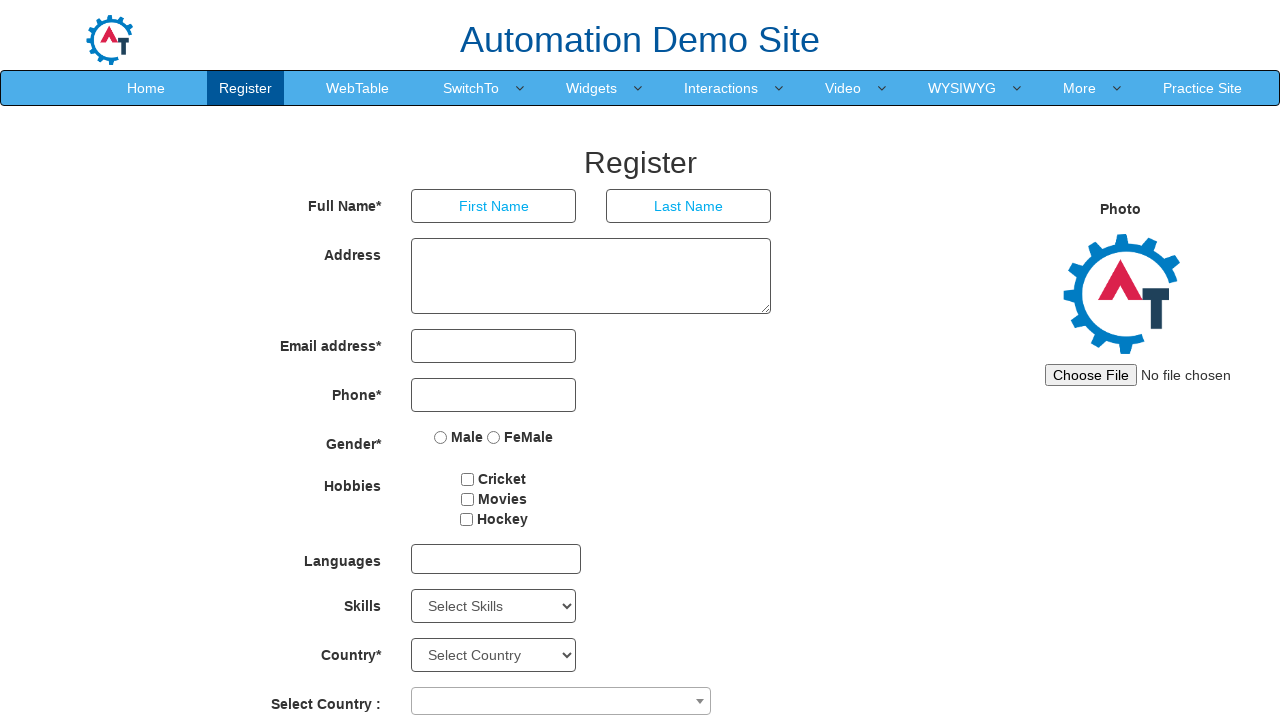

Filled First Name field with 'Jennifer' on input[placeholder='First Name']
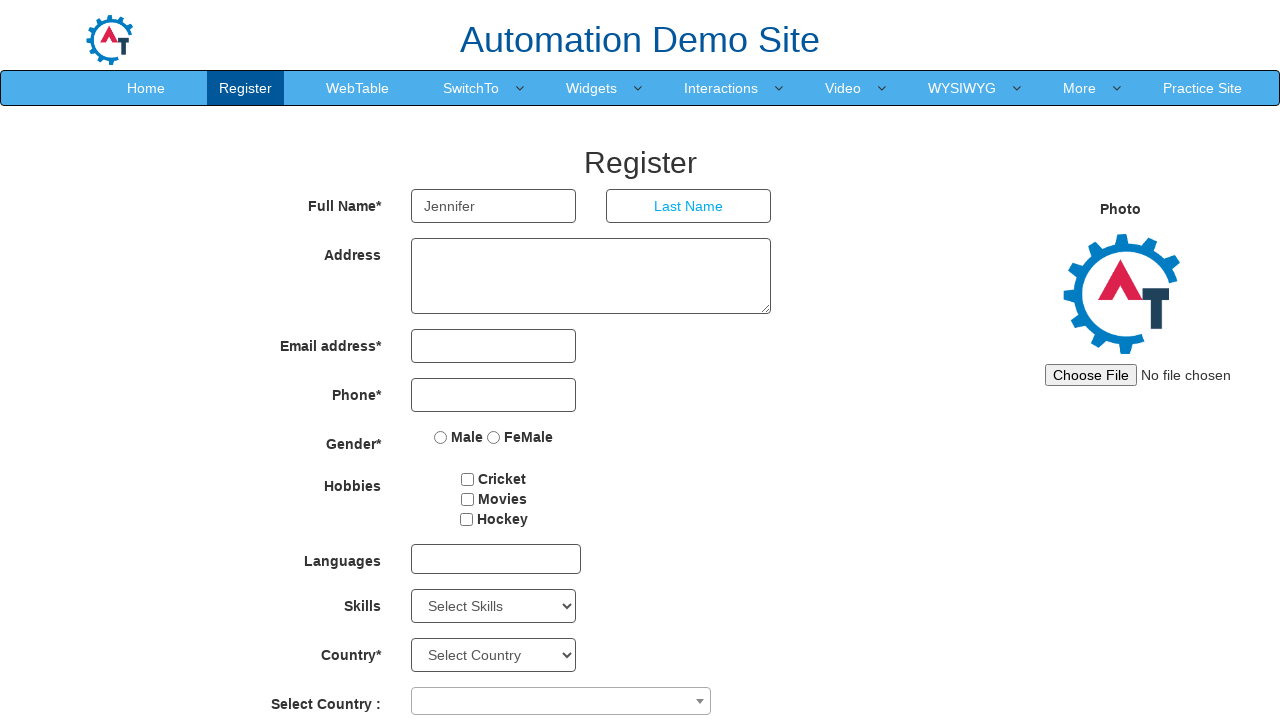

Filled Last Name field with 'Morrison' on input[placeholder='Last Name']
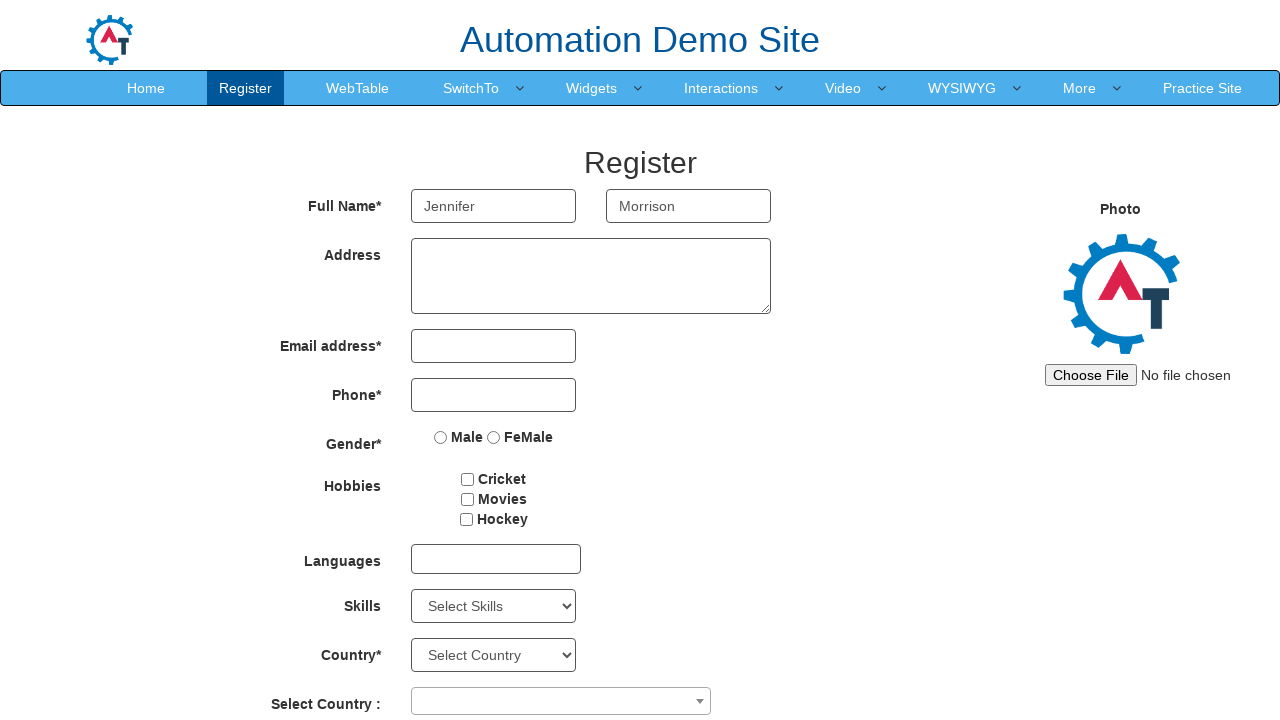

Filled Address field with '123 Oak Street, Suite 456' on textarea[ng-model='Adress']
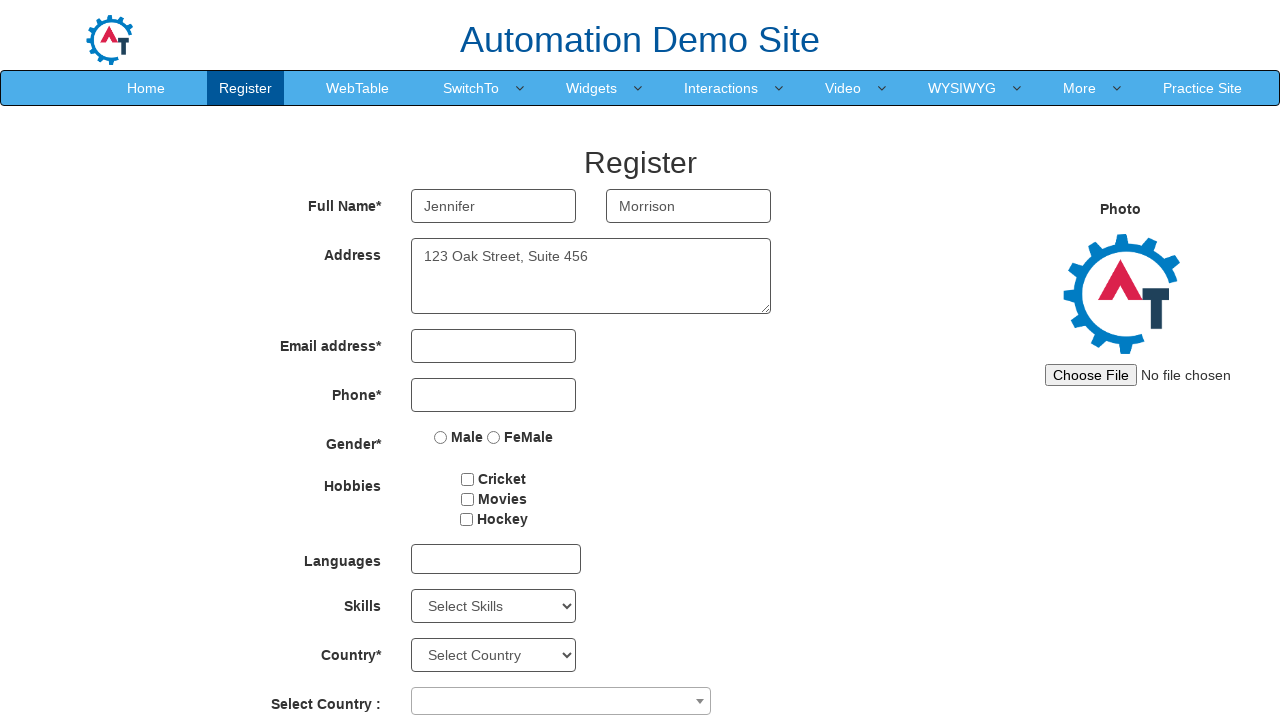

Filled Email field with 'jennifer.morrison@example.com' on input[type='email']
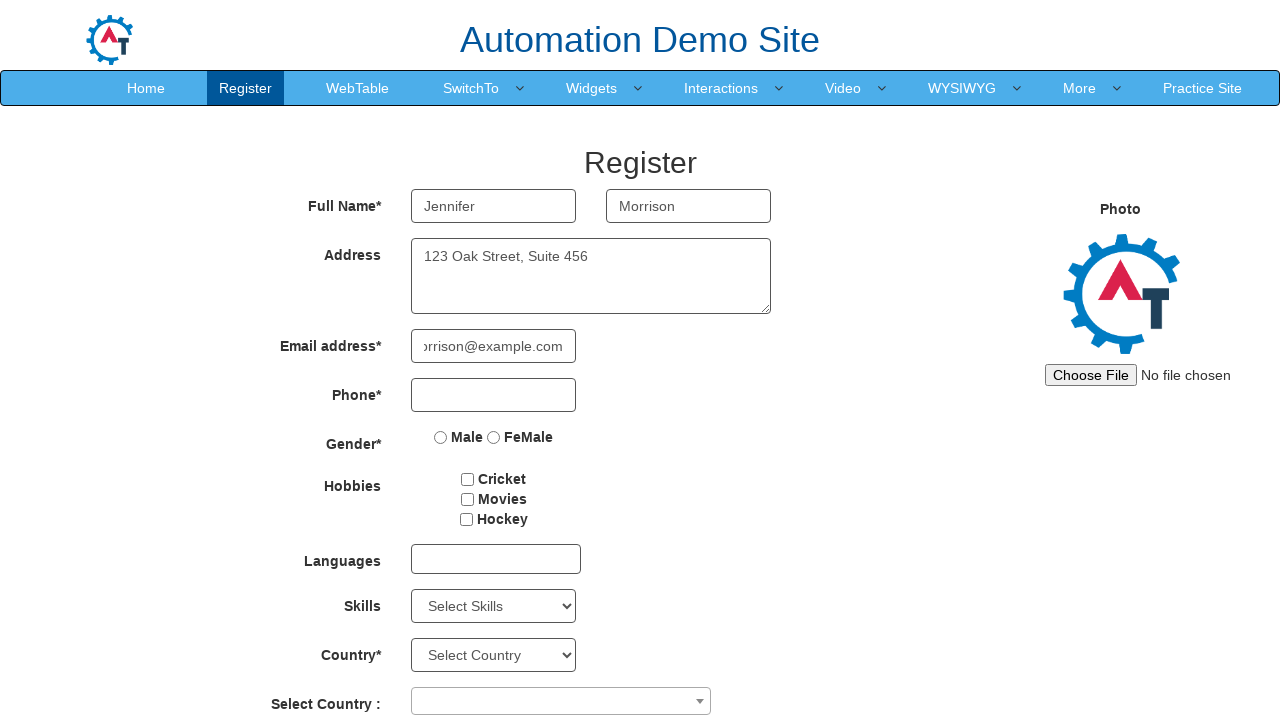

Filled Phone field with '306-678-9990' on input[type='tel']
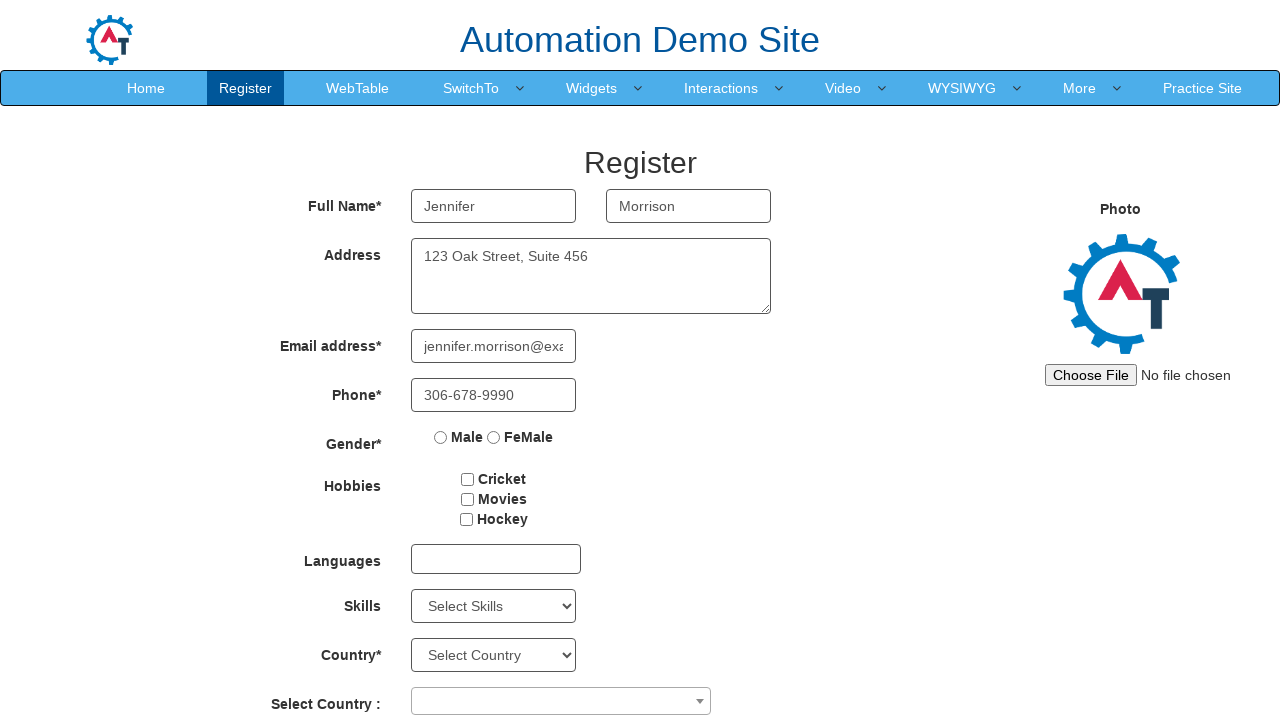

Selected Male radio button for gender at (441, 437) on input[value='Male']
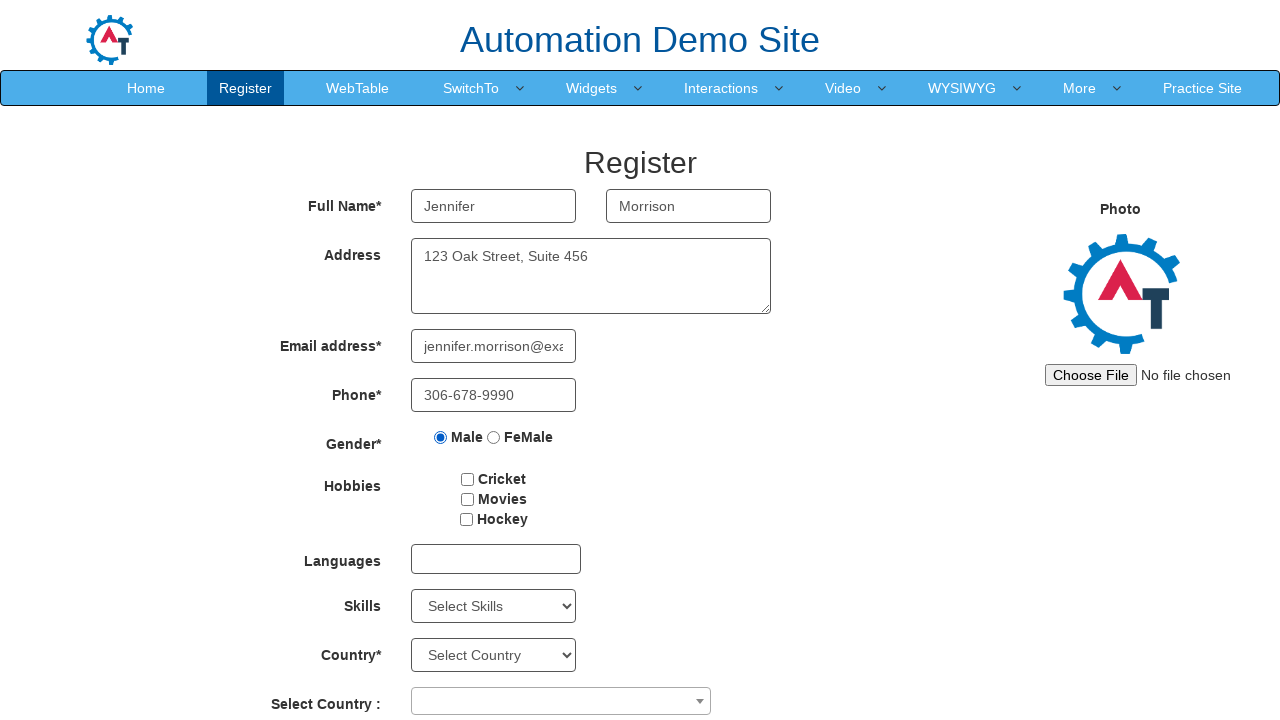

Checked Cricket hobby checkbox at (468, 479) on #checkbox1
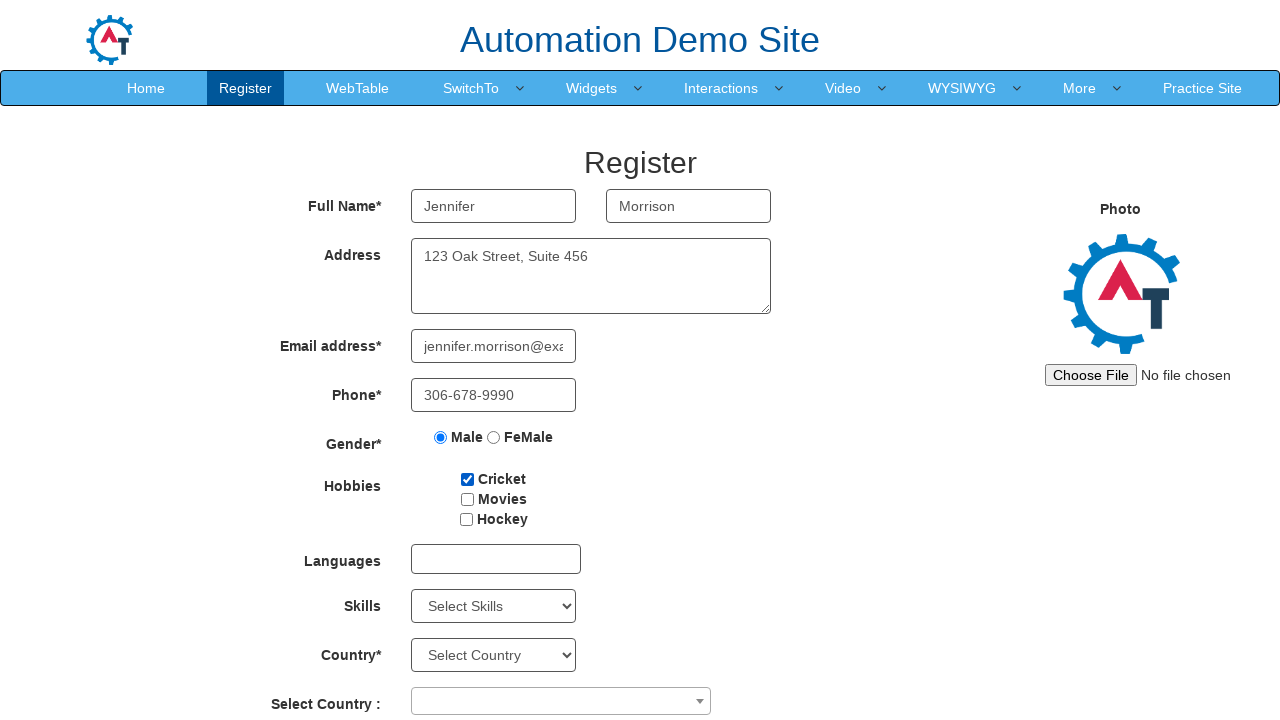

Checked Movies hobby checkbox at (467, 499) on #checkbox2
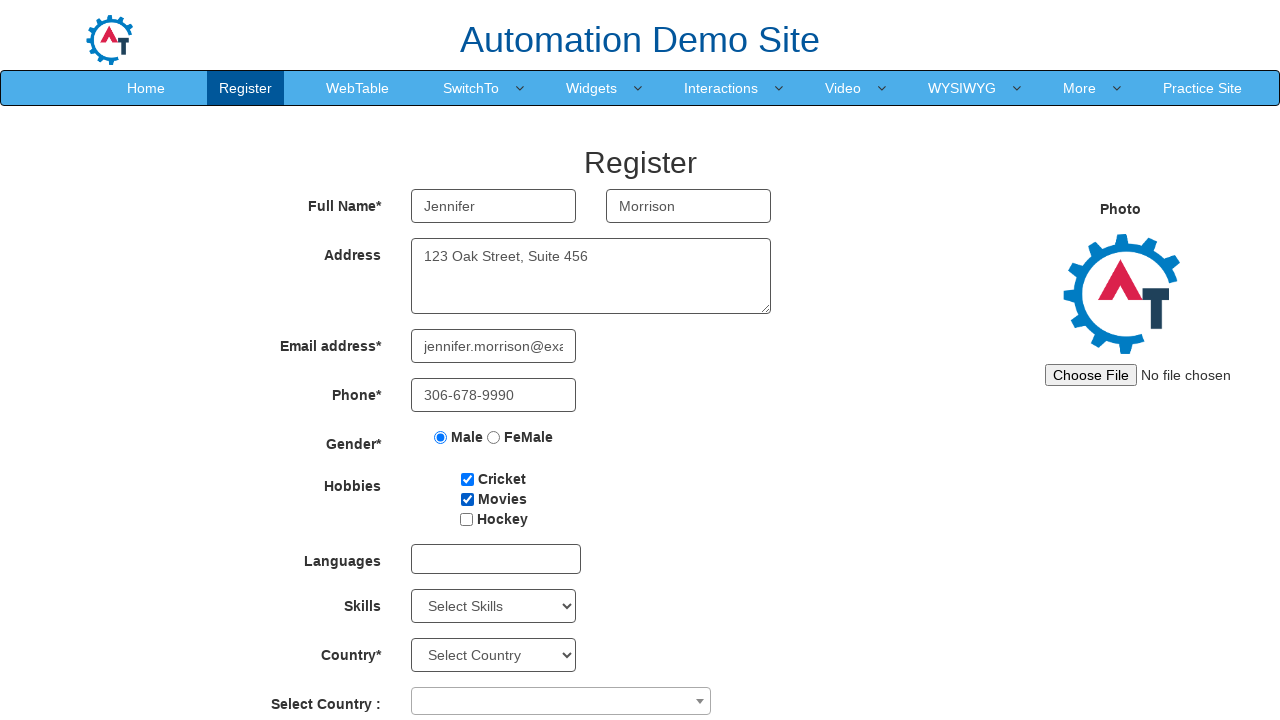

Checked Hockey hobby checkbox at (466, 519) on #checkbox3
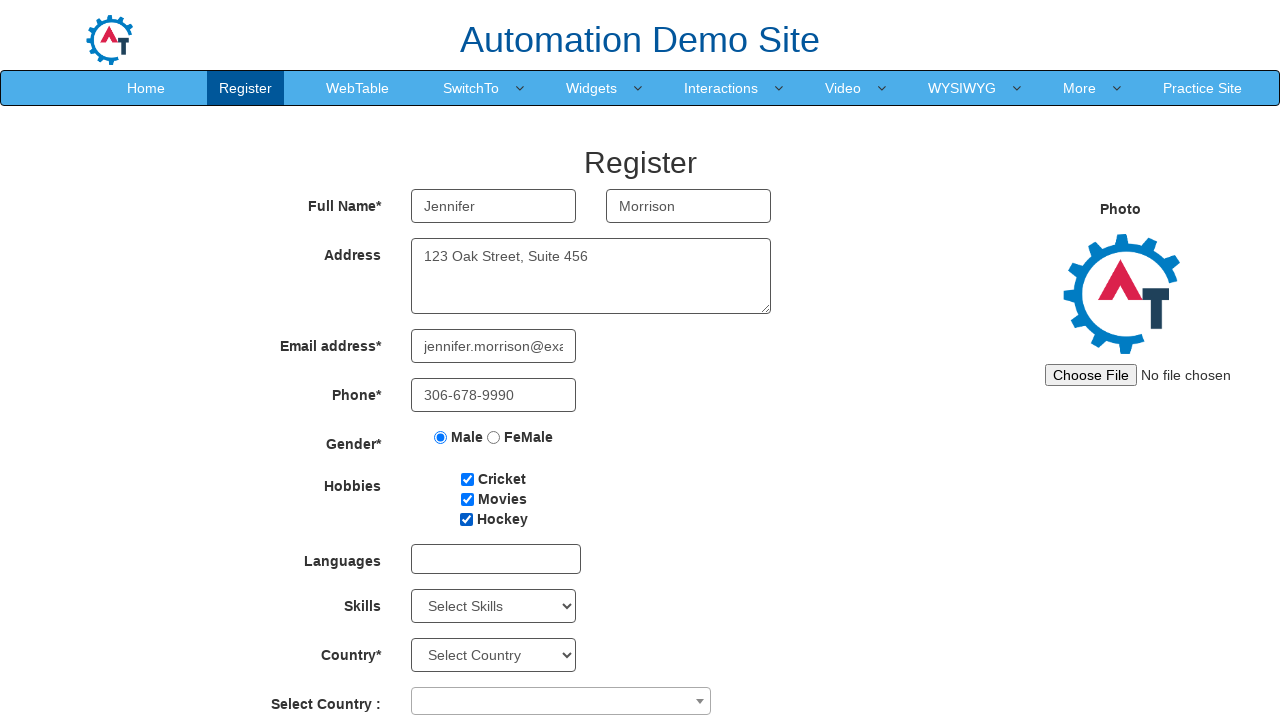

Unchecked Cricket hobby checkbox at (468, 479) on #checkbox1
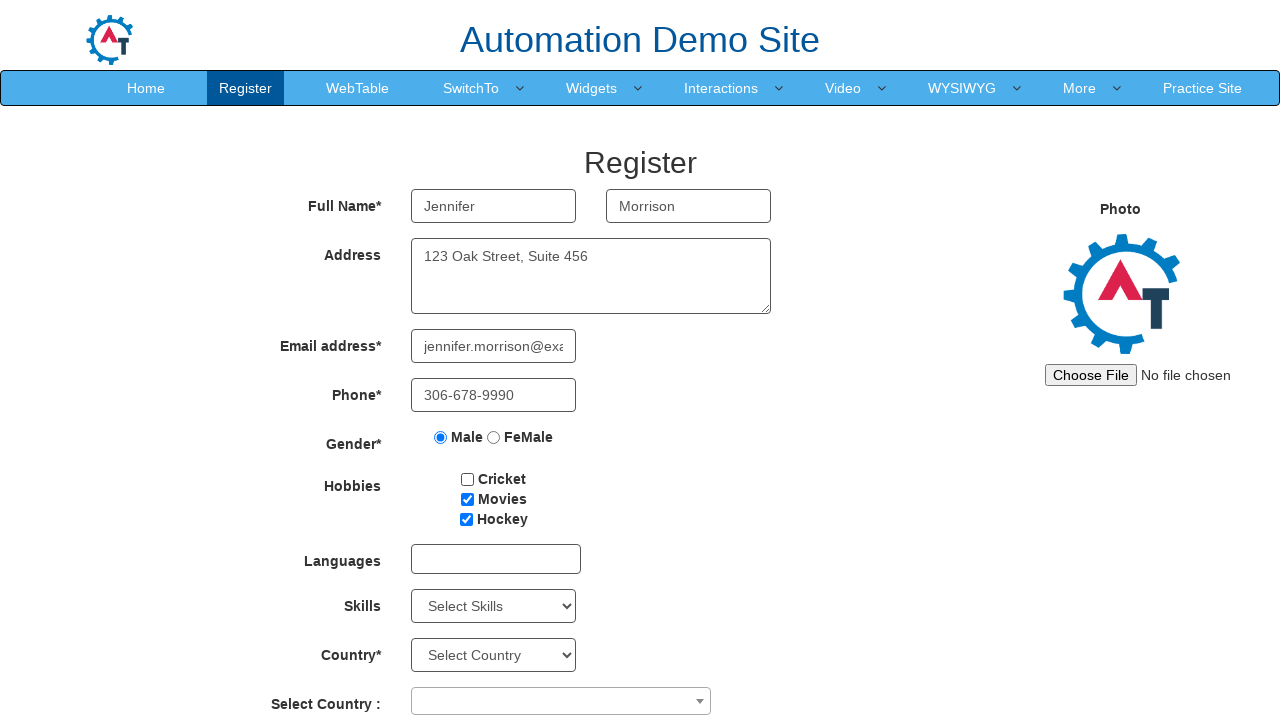

Selected 'Analytics' from Skills dropdown on #Skills
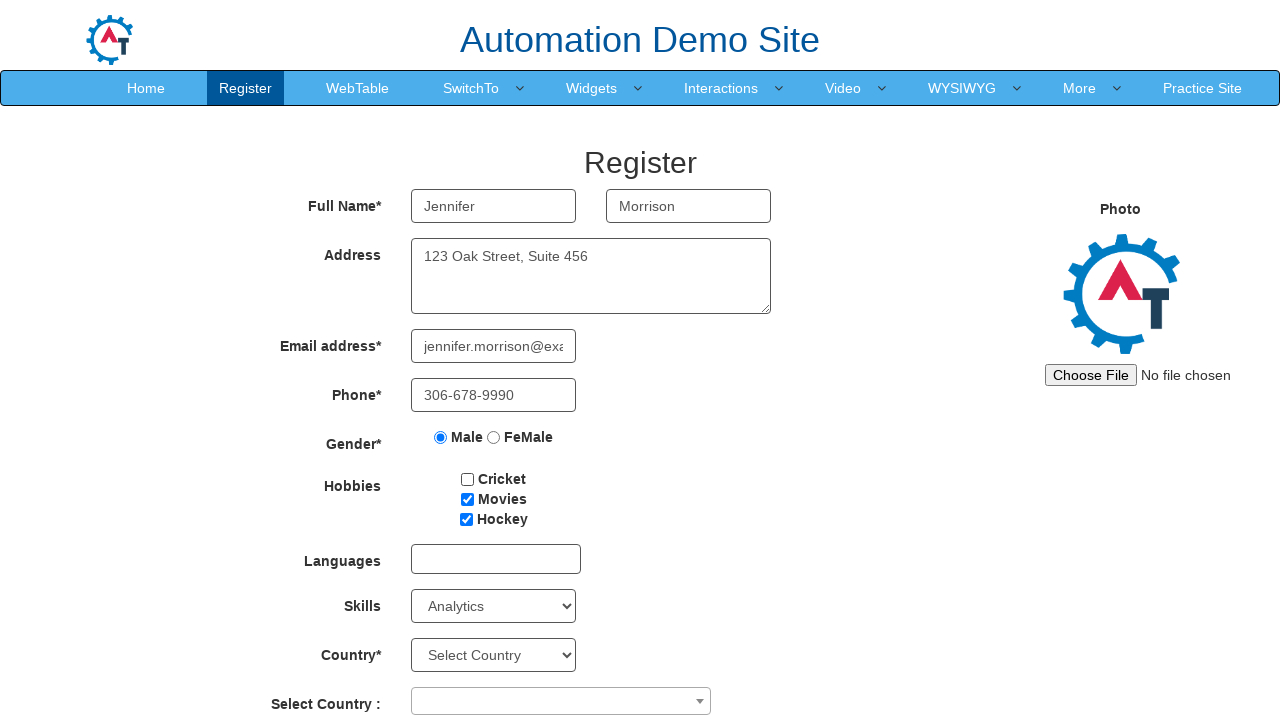

Waited 500ms for UI to update
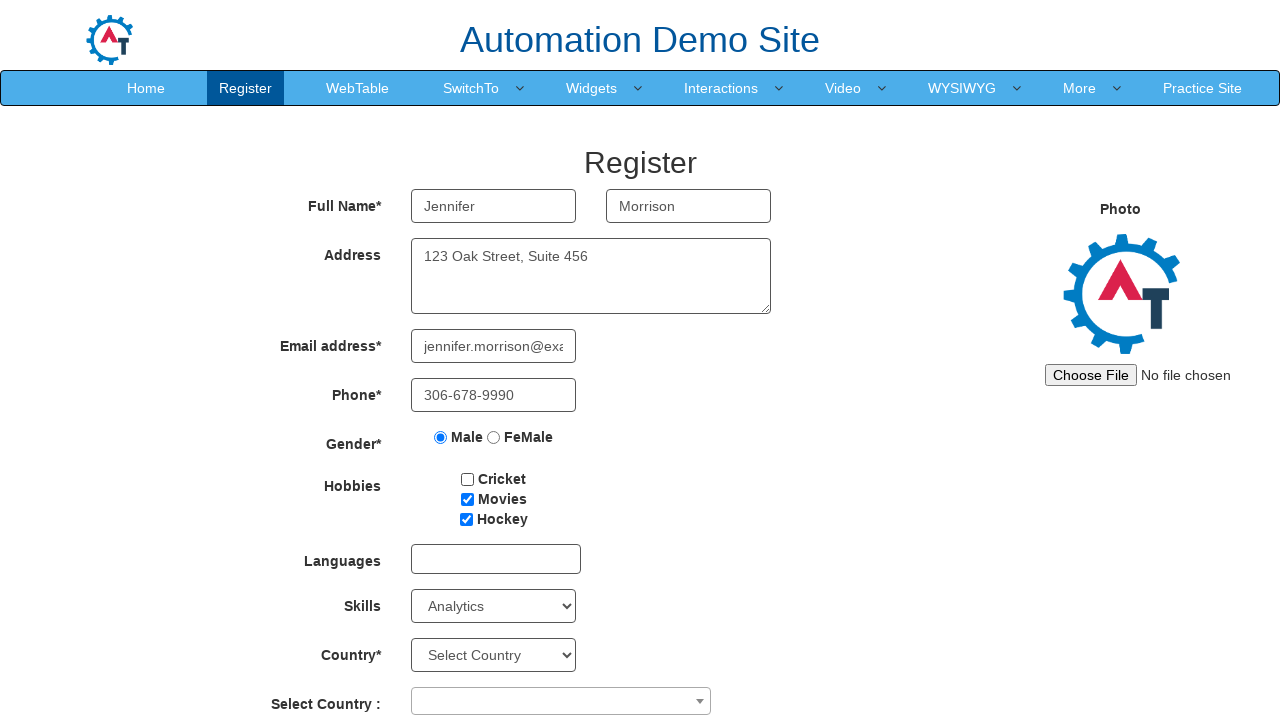

Selected 'APIs' from Skills dropdown on #Skills
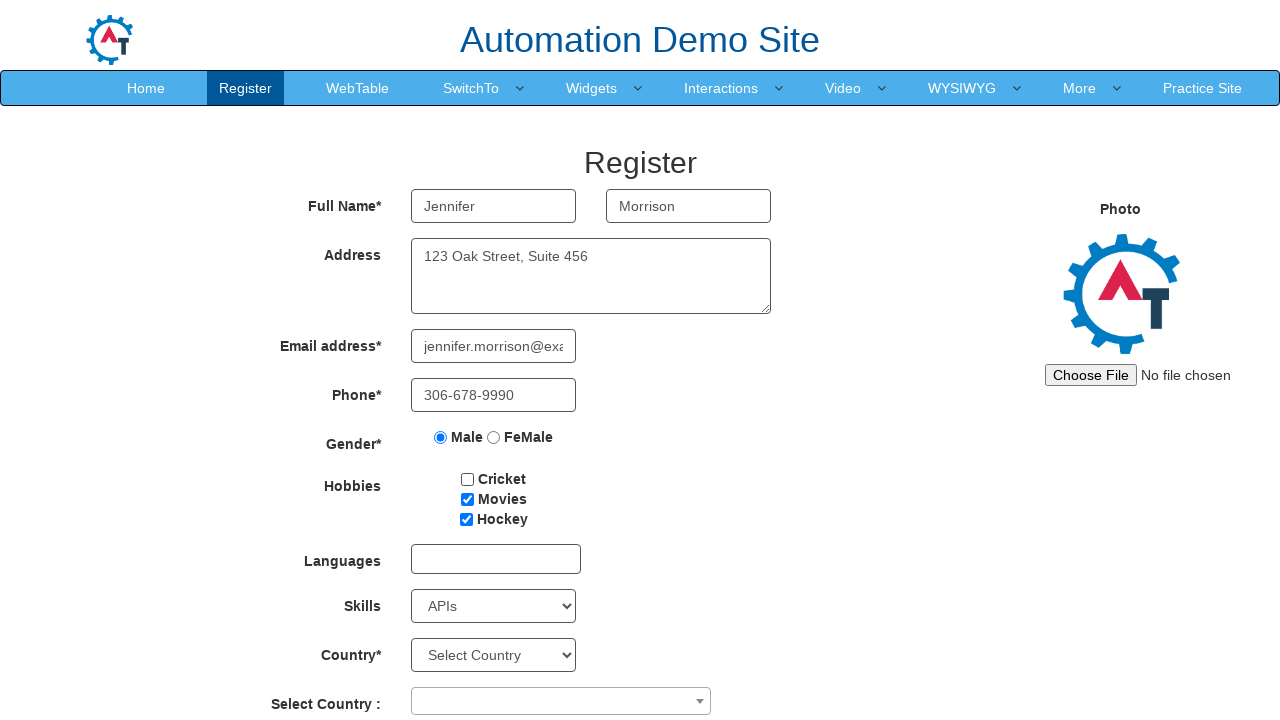

Selected skill at index 7 from Skills dropdown on #Skills
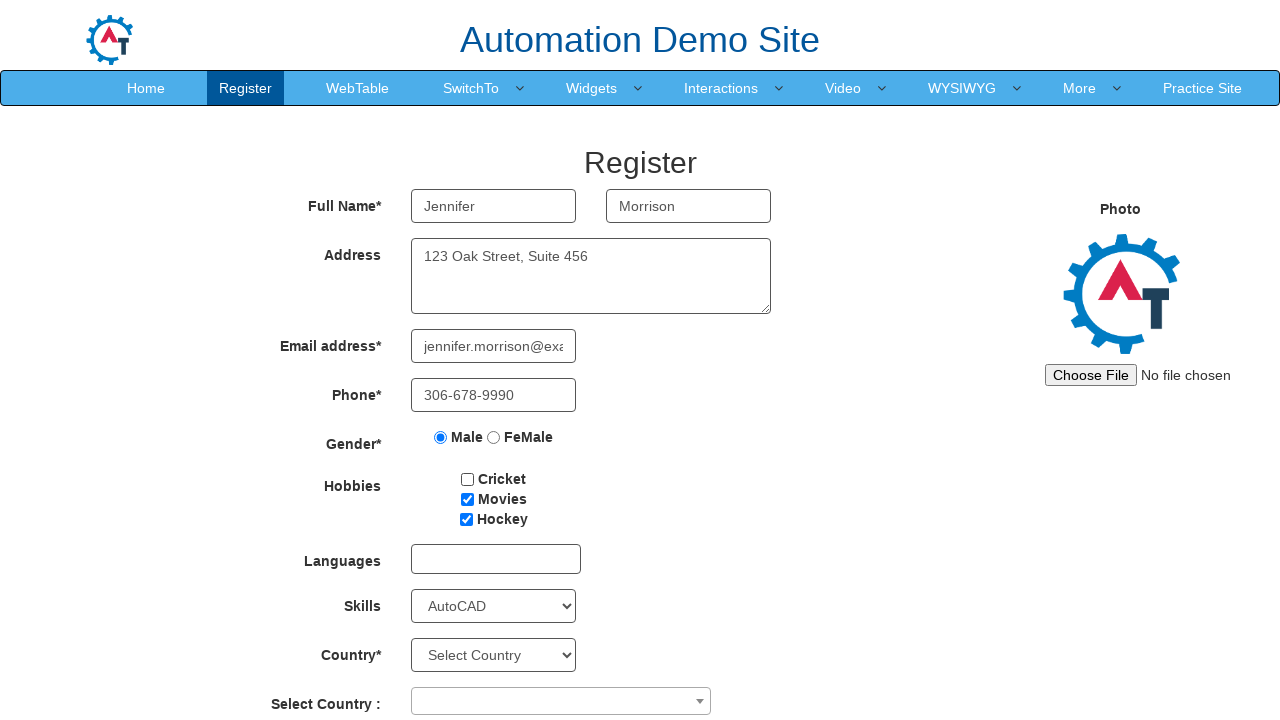

Clicked language multi-select dropdown at (496, 559) on xpath=//div[@id='msdd']/parent::multi-select
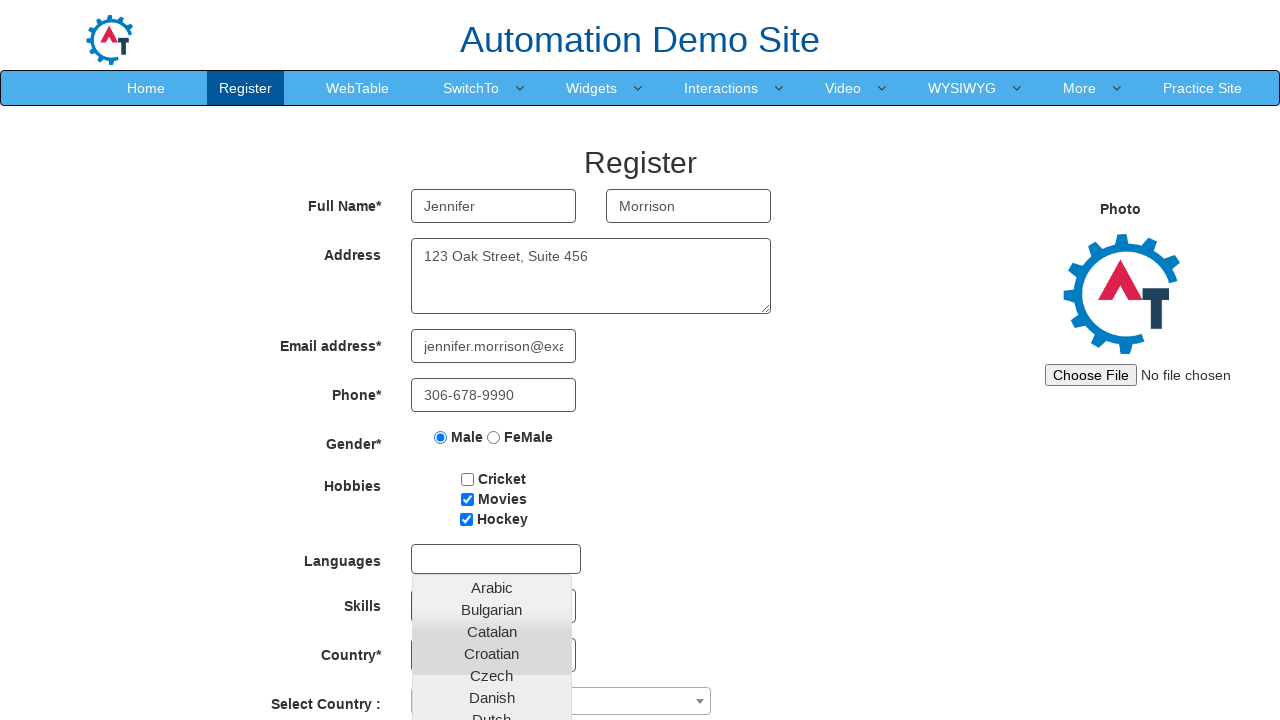

Scrolled language container into view
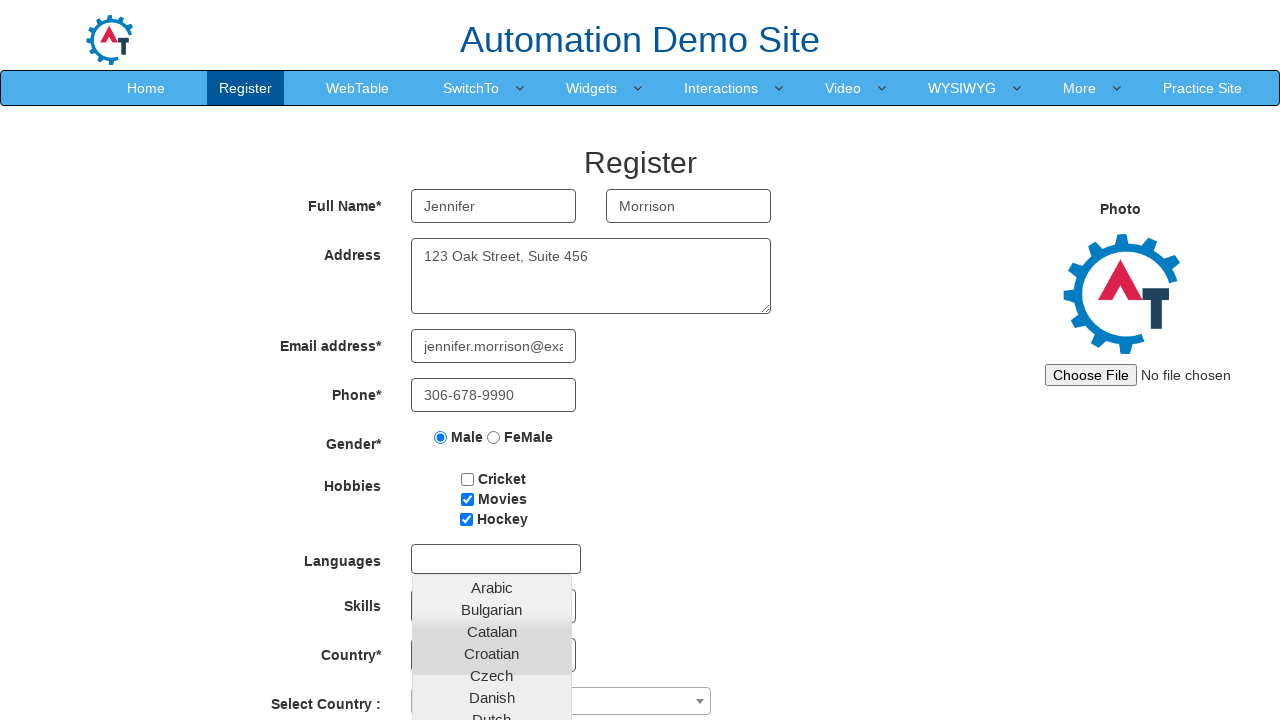

Selected Arabic language at (492, 587) on xpath=//a[text()='Arabic']
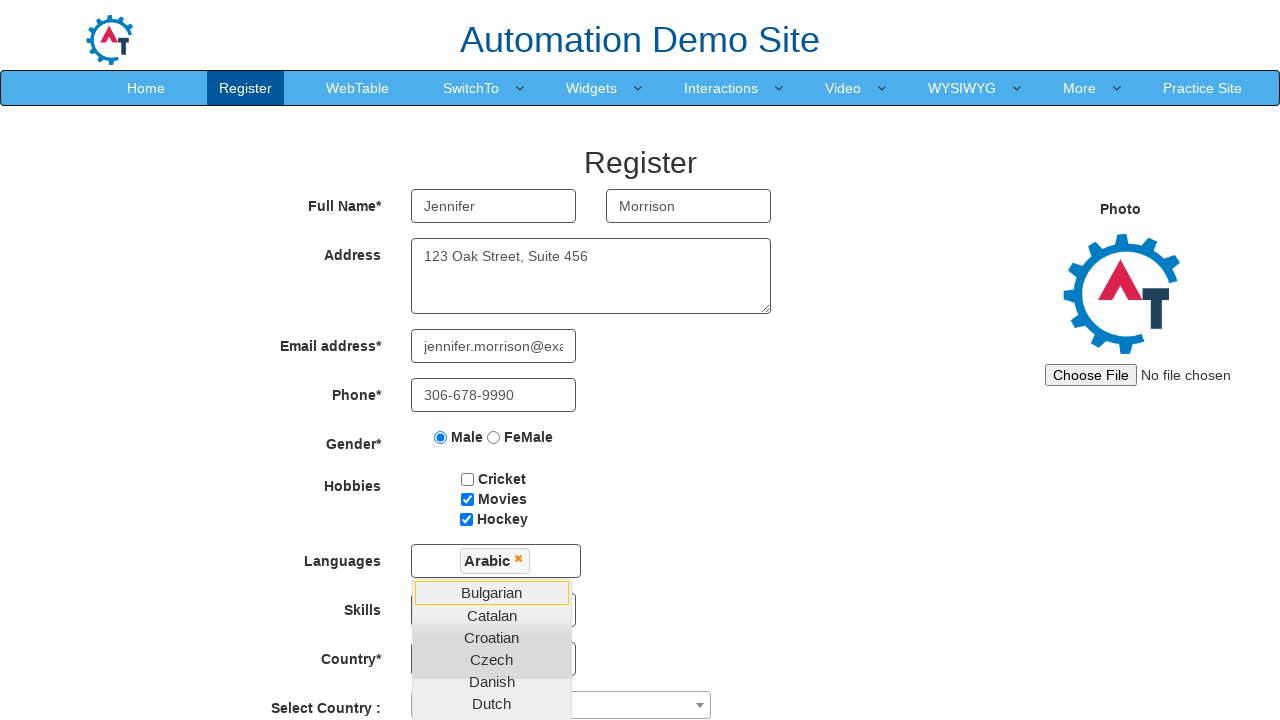

Selected Bulgarian language at (492, 592) on xpath=//a[text()='Bulgarian']
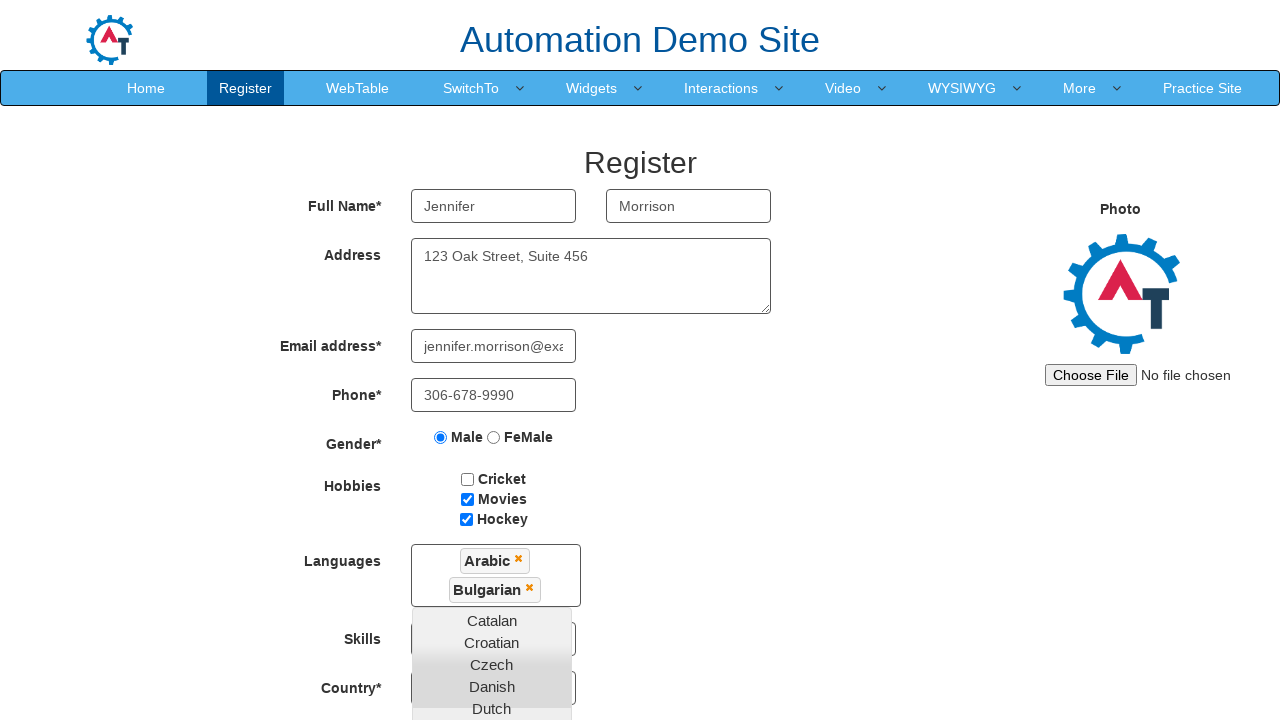

Selected Catalan language at (492, 620) on xpath=//a[text()='Catalan']
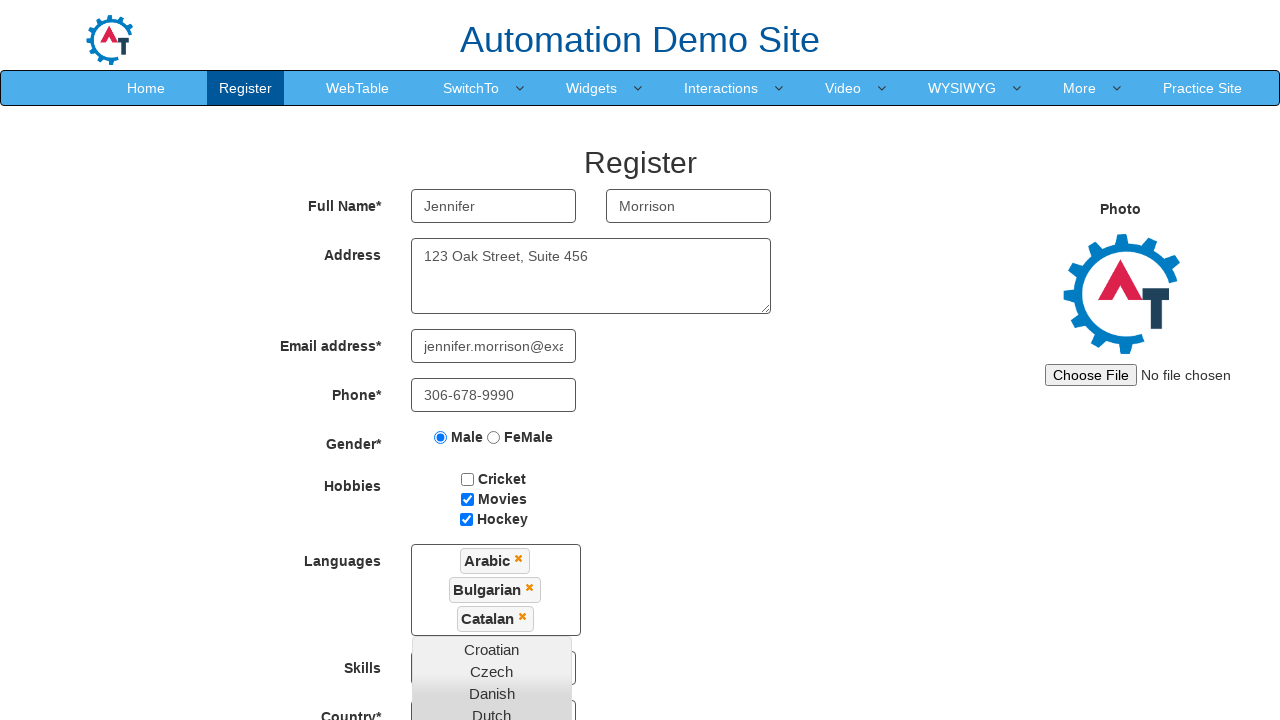

Selected German language at (492, 501) on xpath=//a[text()='German']
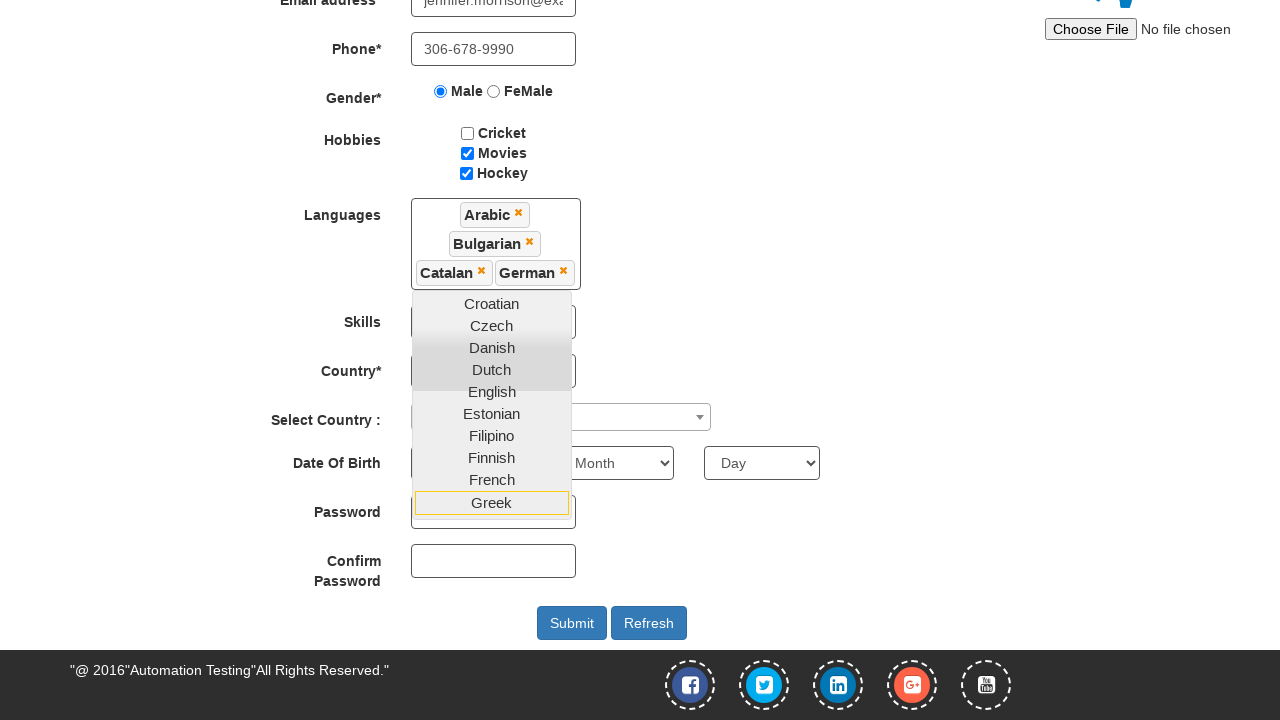

Selected Vietnamese language at (492, 505) on xpath=//a[text()='Vietnamese']
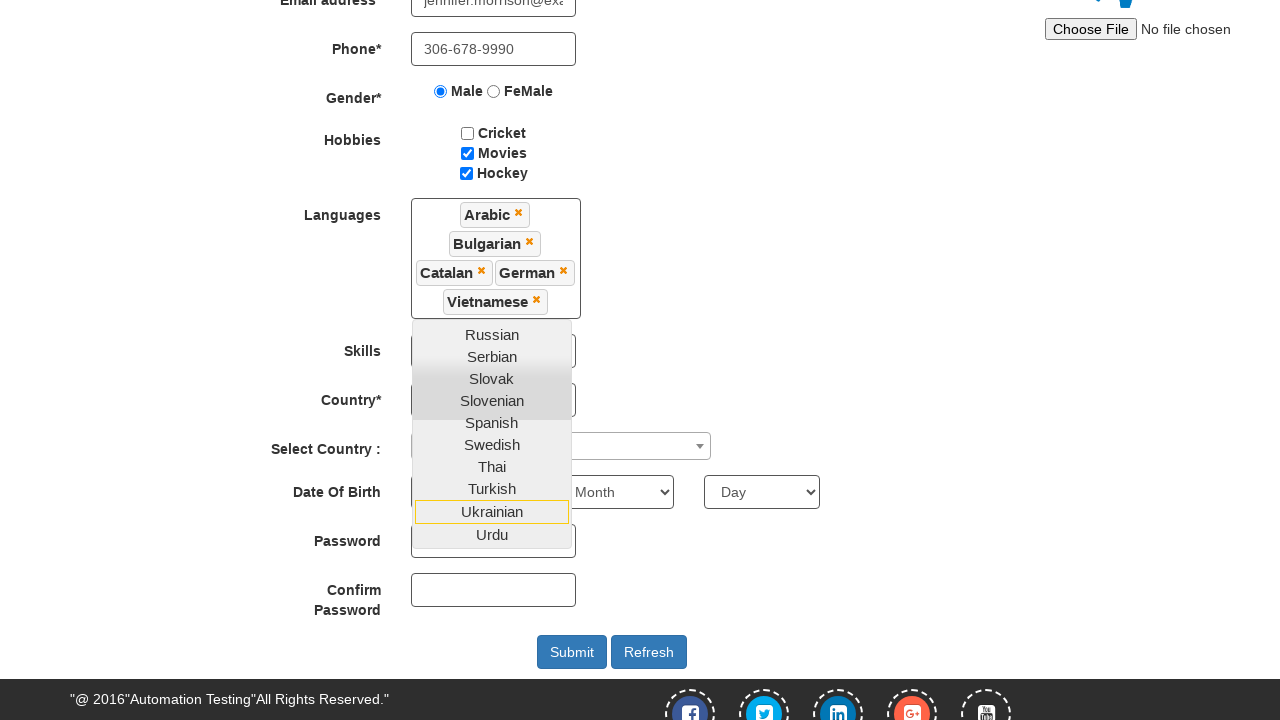

Verified Register text is present on page
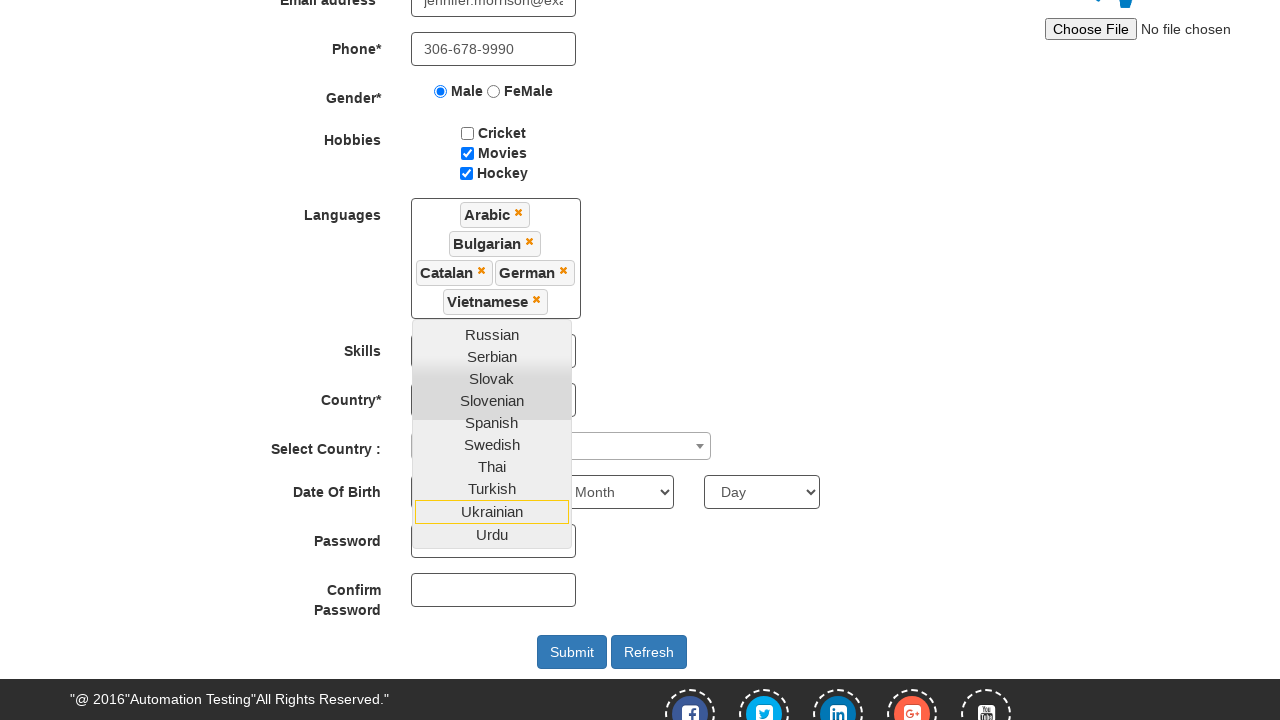

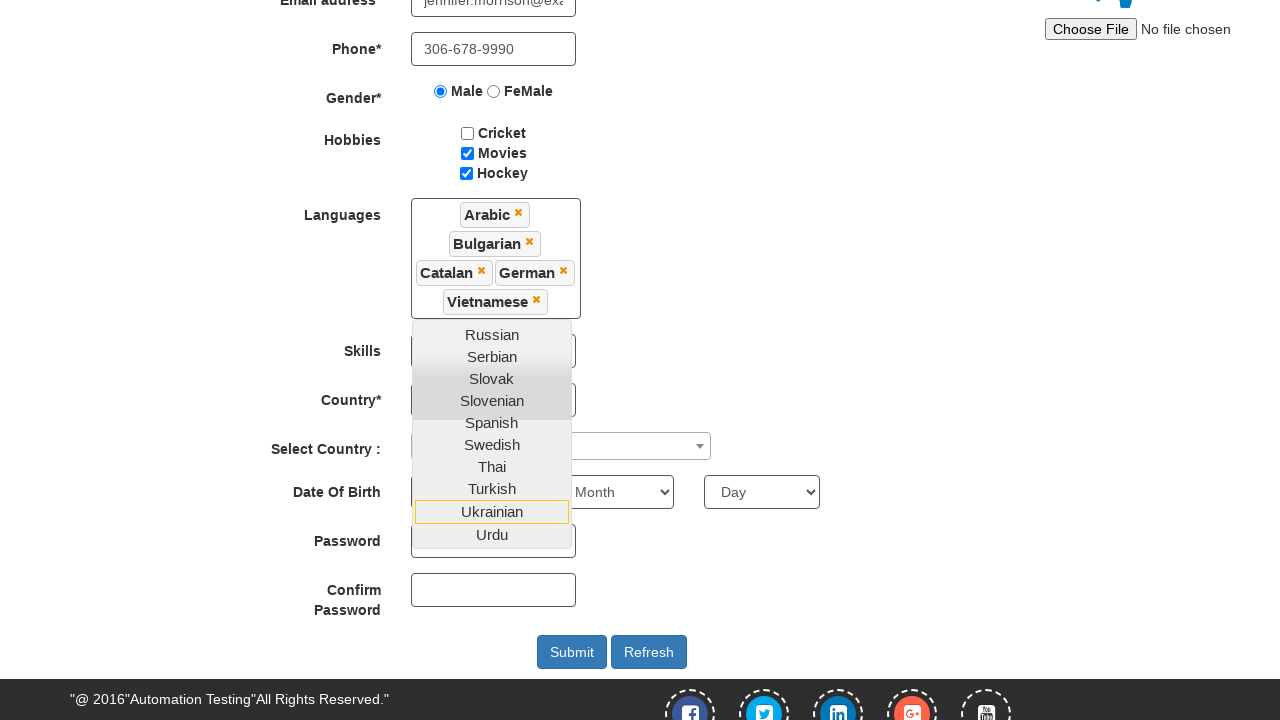